Tests iframe handling by filling text inputs in 5 different frames on the page

Starting URL: https://ui.vision/demo/webtest/frames/

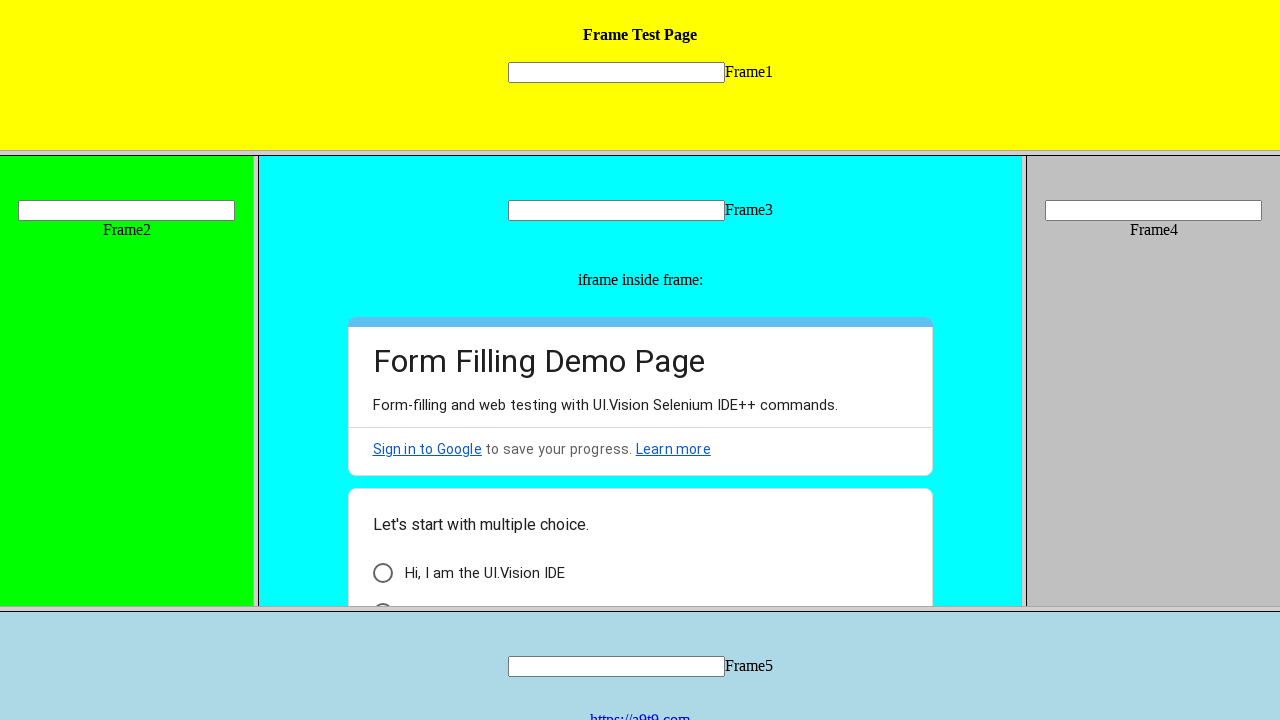

Retrieved all frames count from page
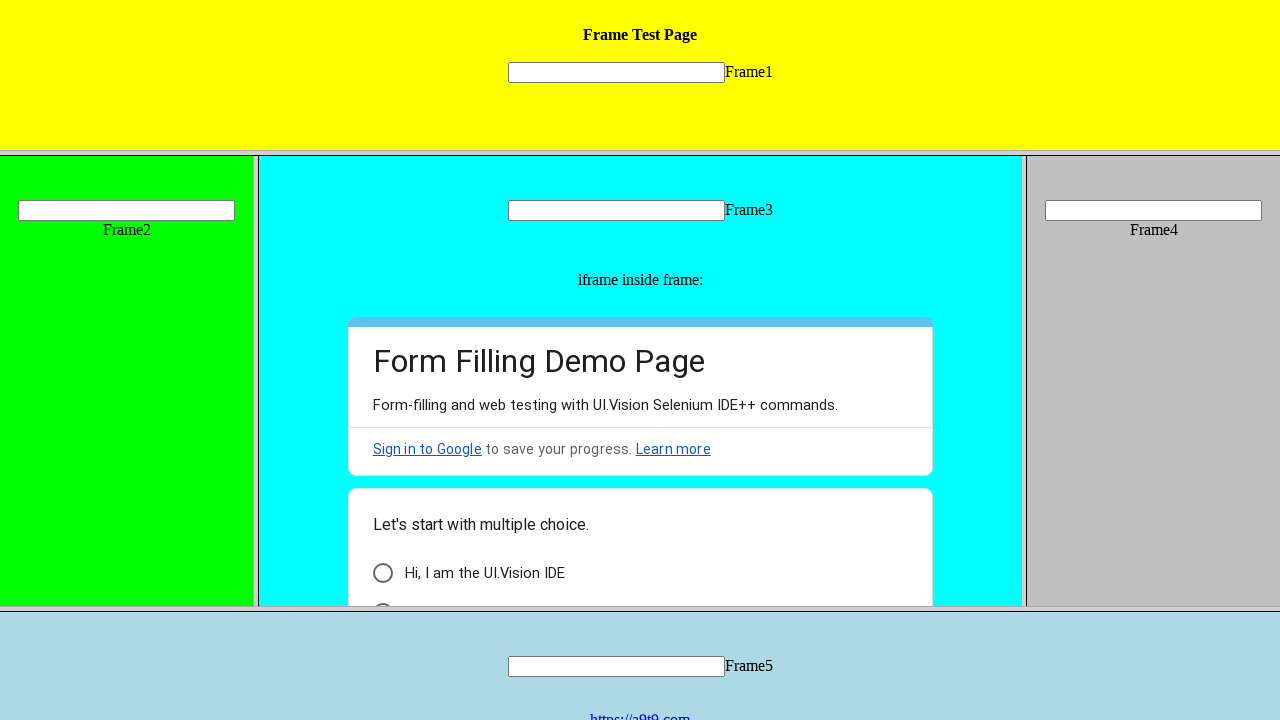

Located frame 1 (frame_1.html)
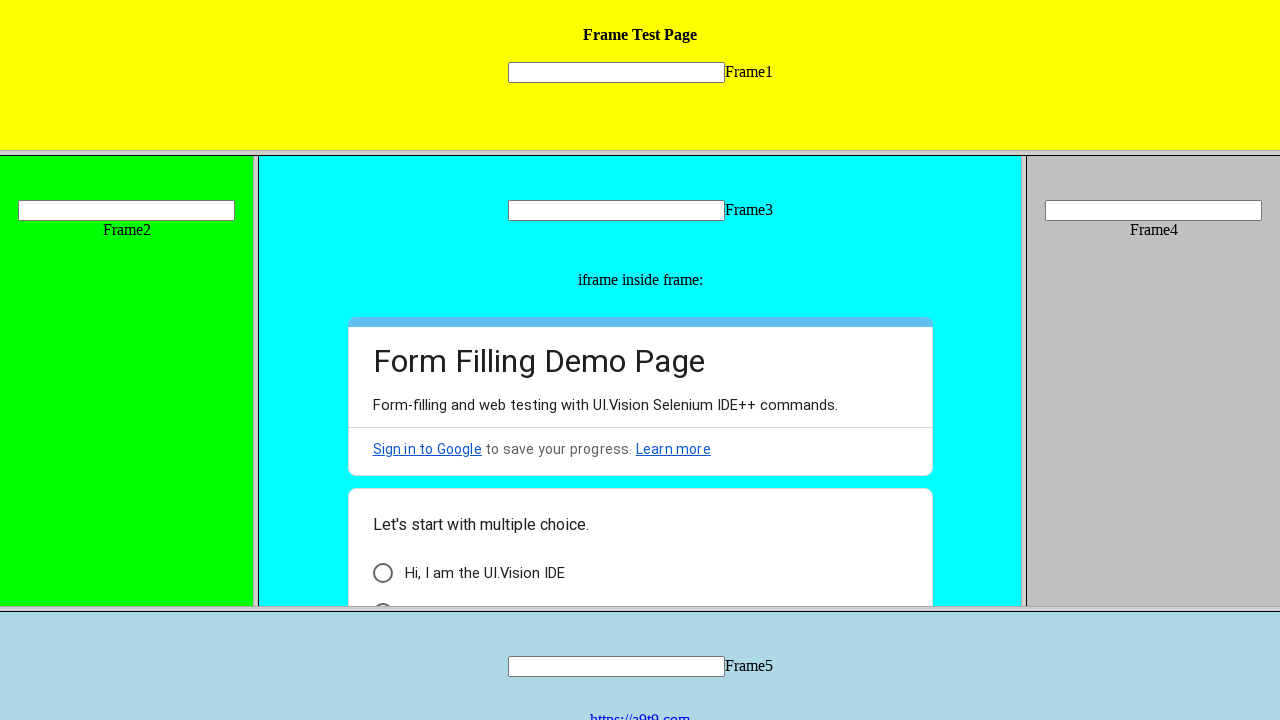

Filled text input in frame 1 with value '1' on //input[@name='mytext1']
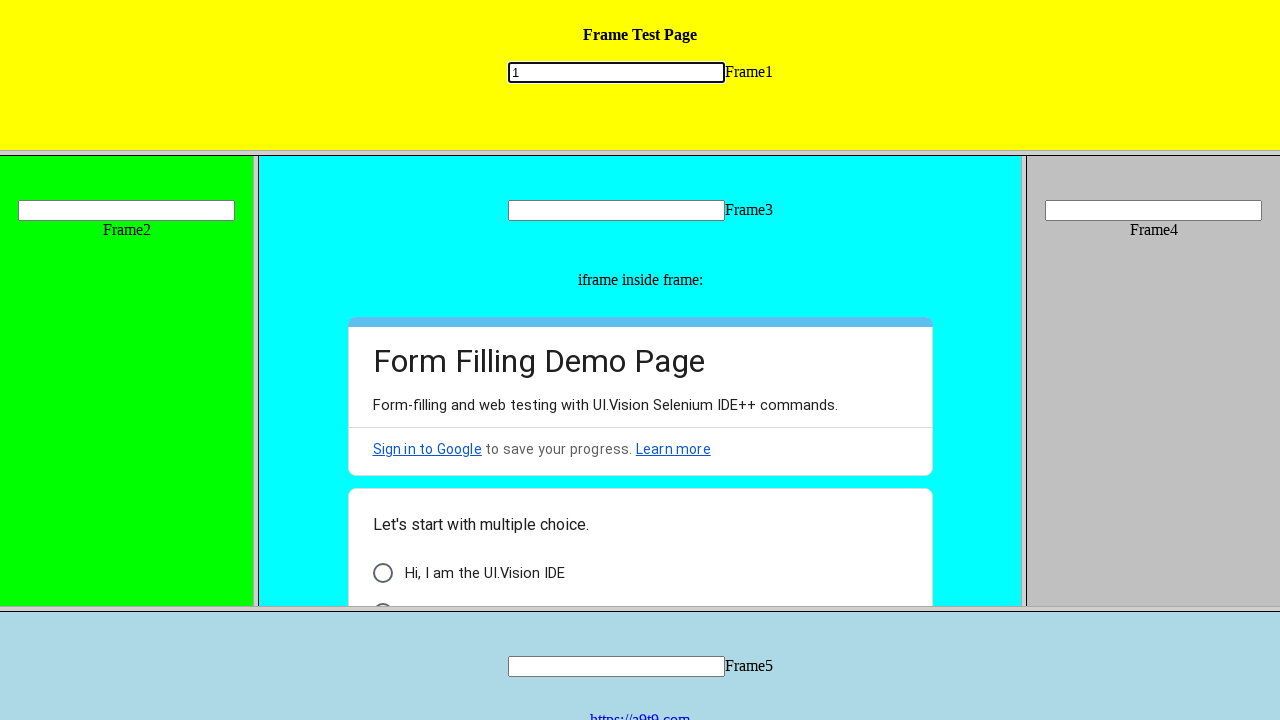

Located frame 2 (frame_2.html)
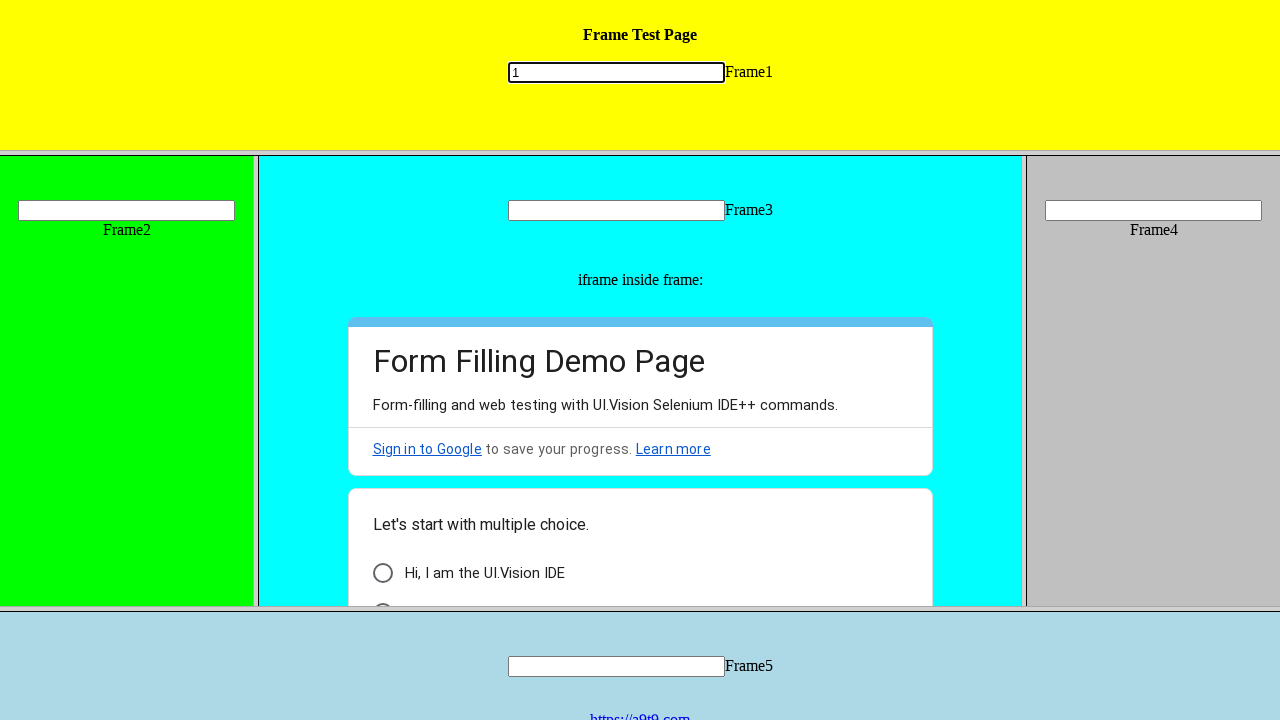

Filled text input in frame 2 with value '2' on //input[@name='mytext2']
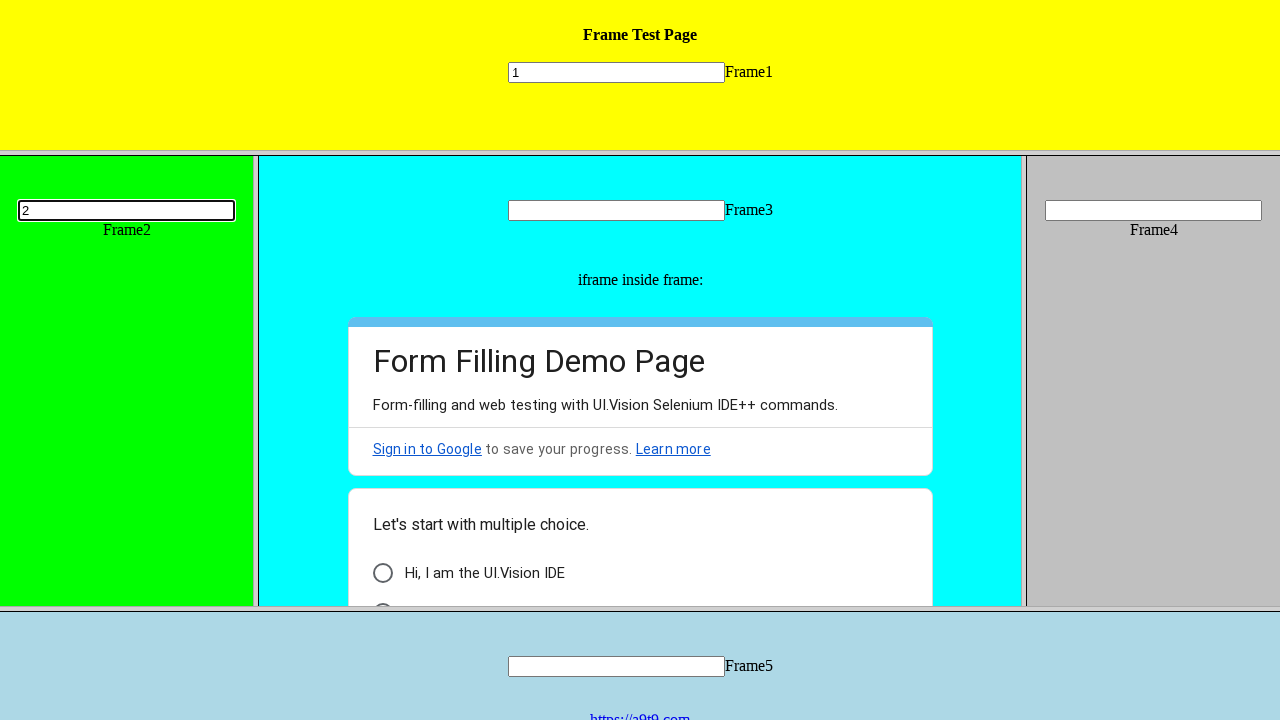

Located frame 3 (frame_3.html)
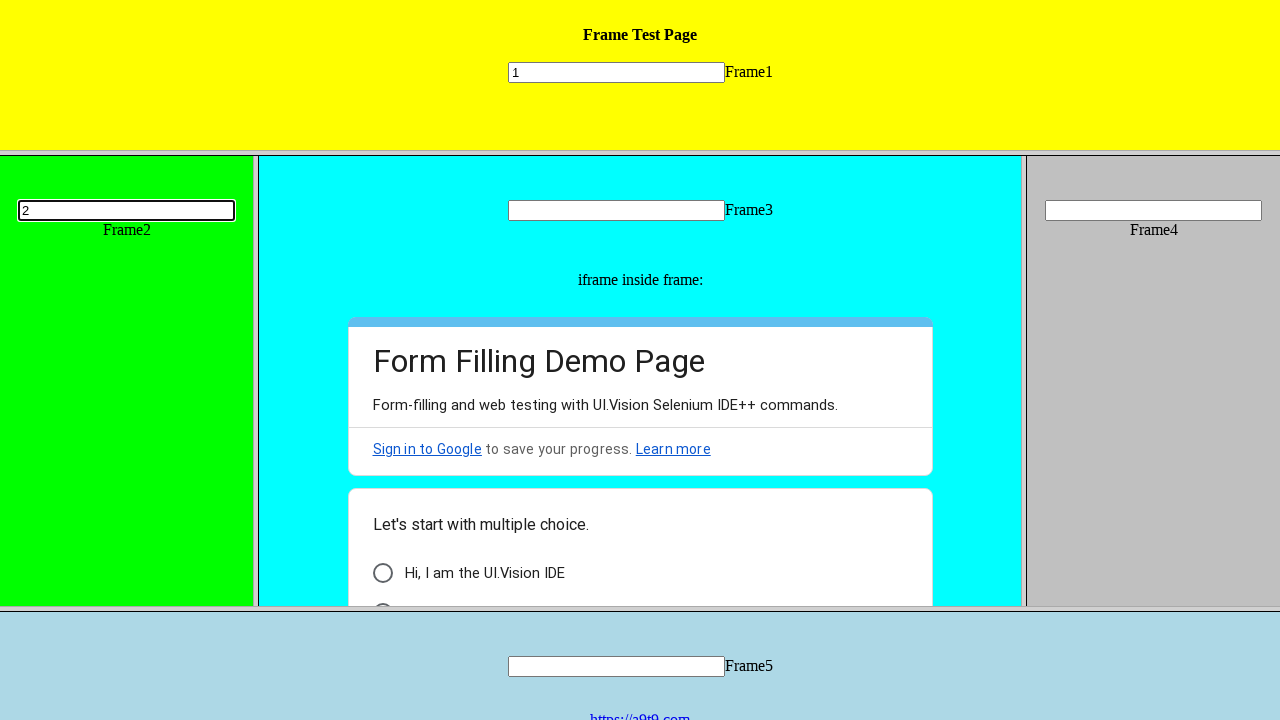

Filled text input in frame 3 with value '3' on //input[@name='mytext3']
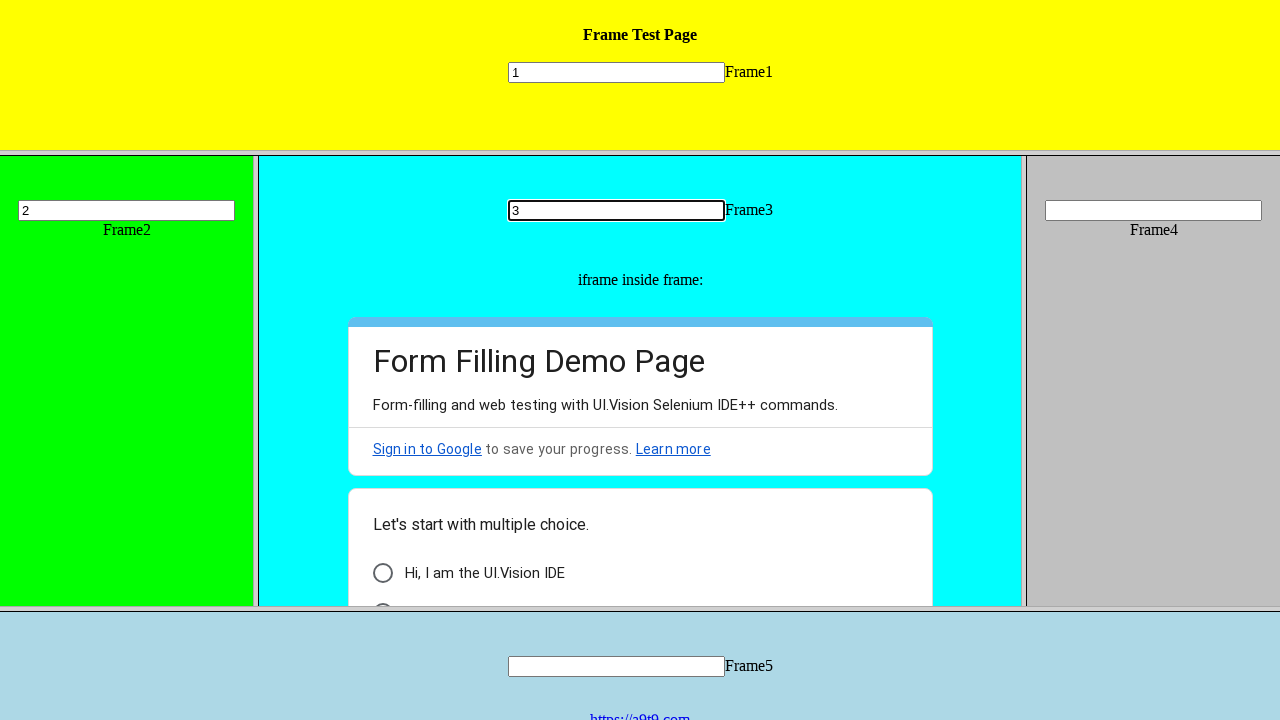

Located frame 4 (frame_4.html)
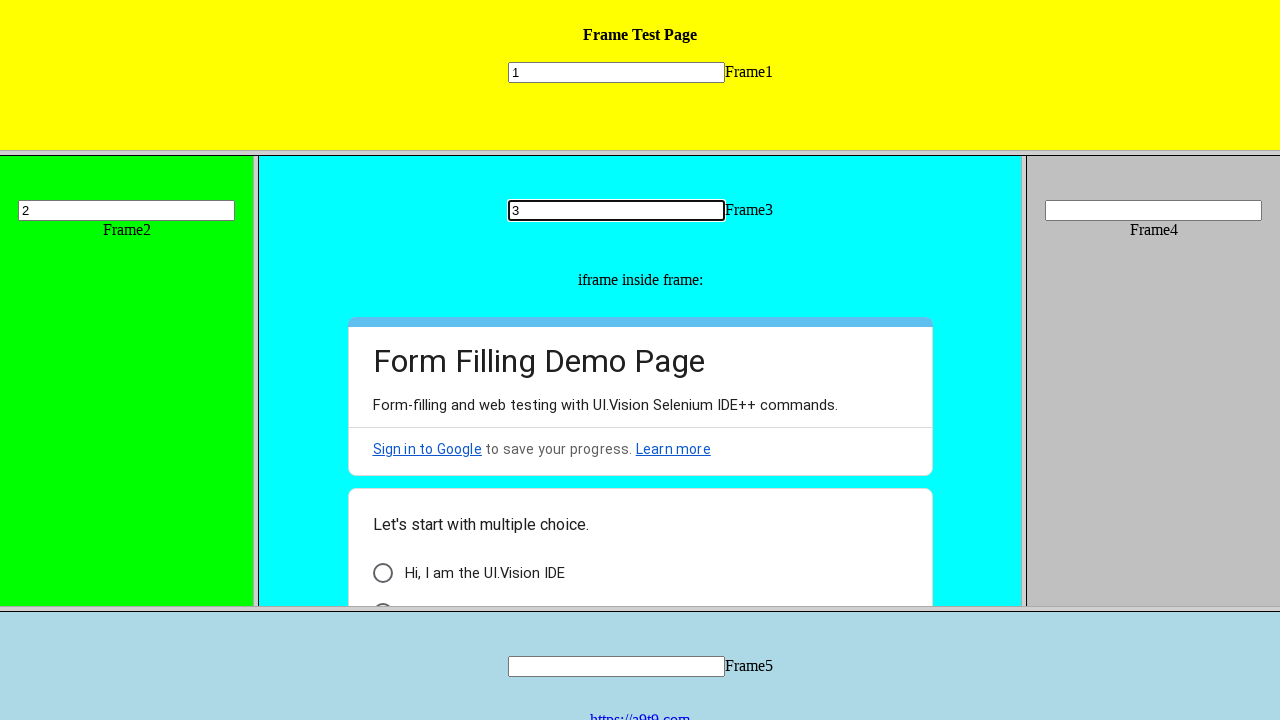

Filled text input in frame 4 with value '4' on //input[@name='mytext4']
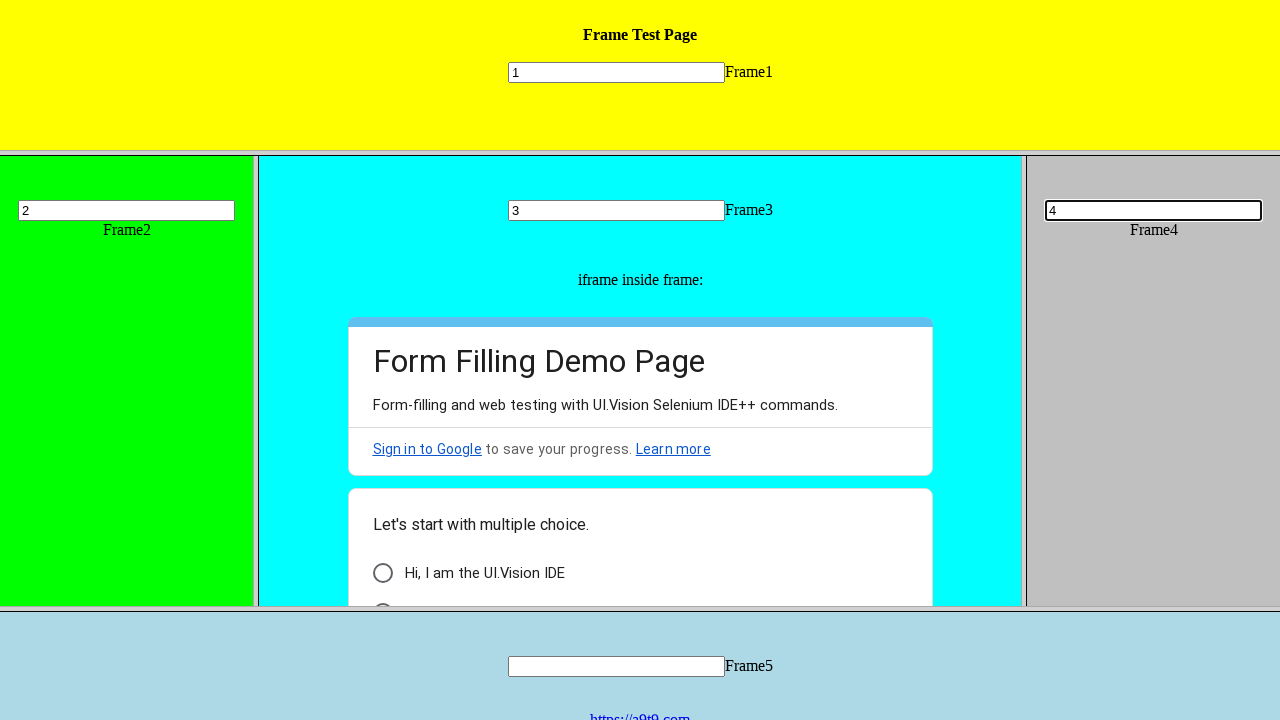

Located frame 5 (frame_5.html)
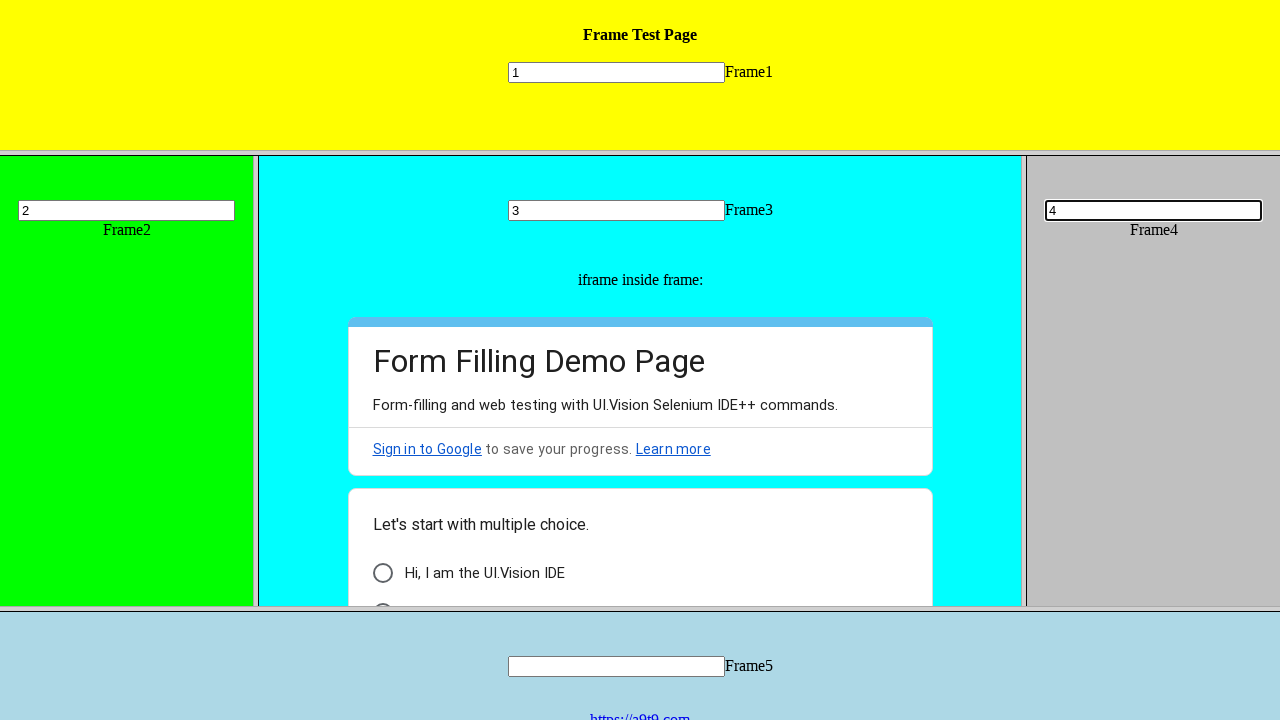

Filled text input in frame 5 with value '5' on //input[@name='mytext5']
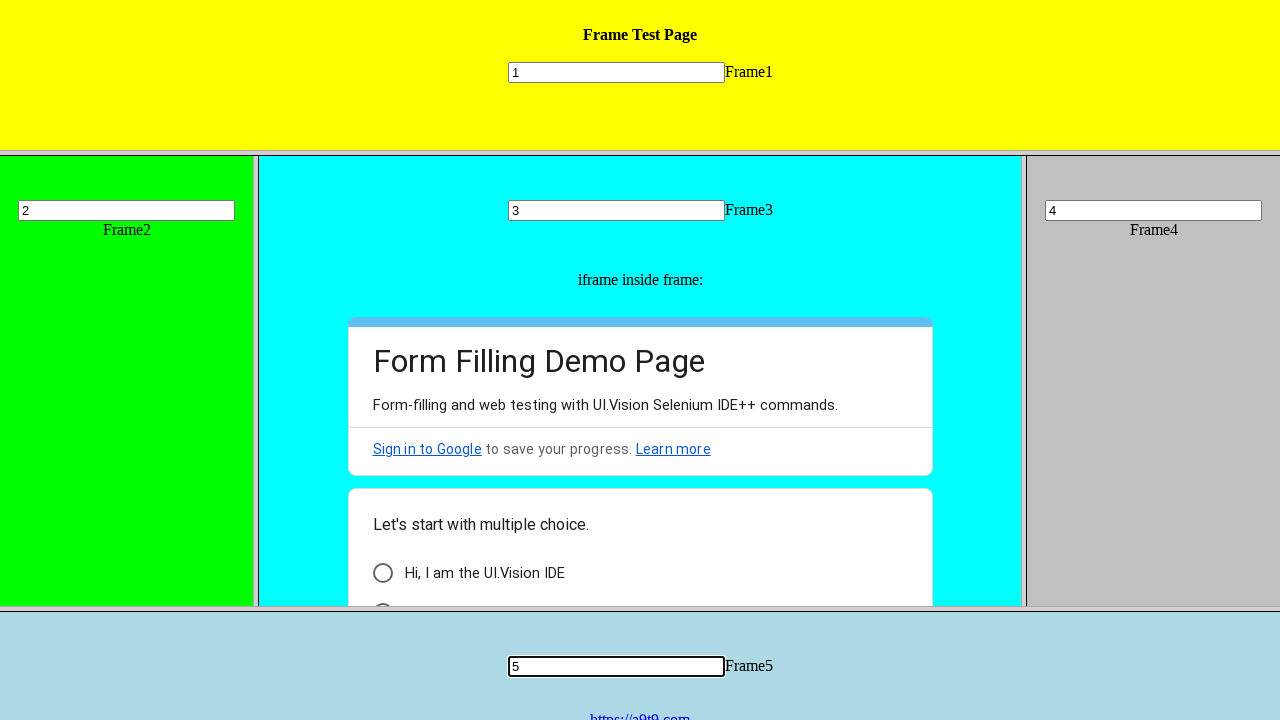

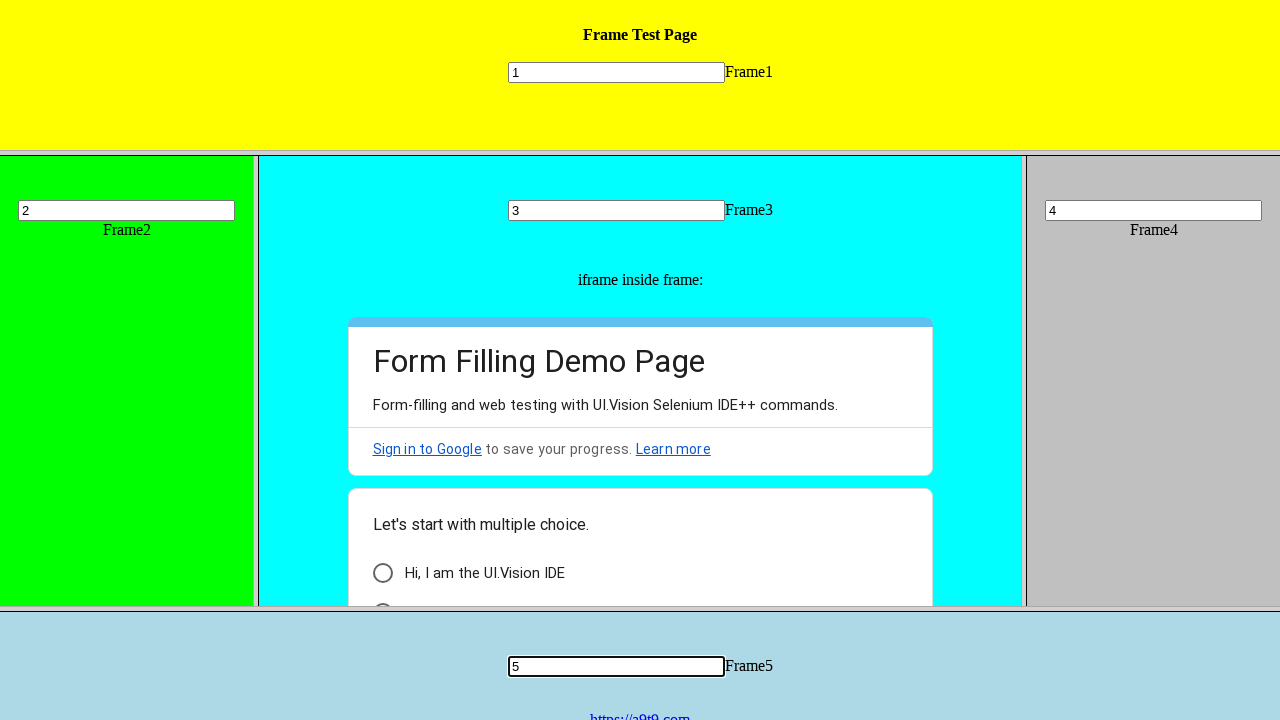